Tests drag and drop functionality by dragging an element to a target drop zone using coordinate-based movement

Starting URL: http://jqueryui.com/resources/demos/droppable/default.html

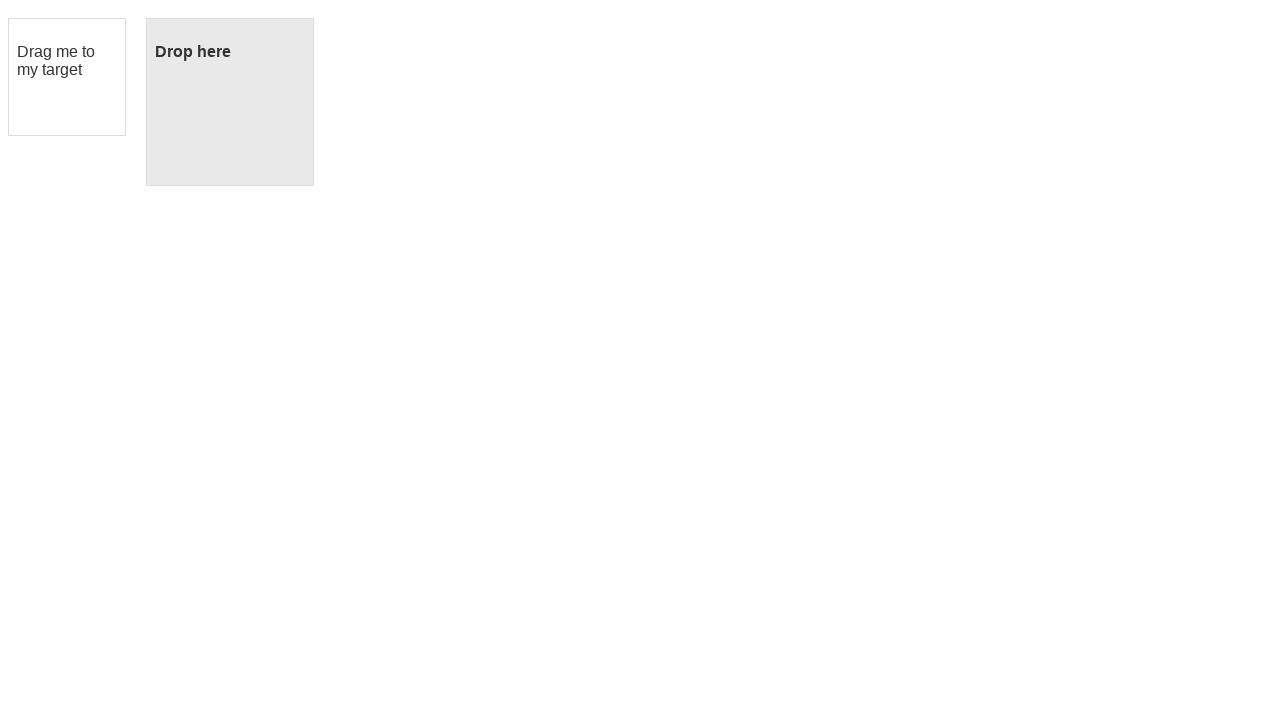

Waited for draggable element to load
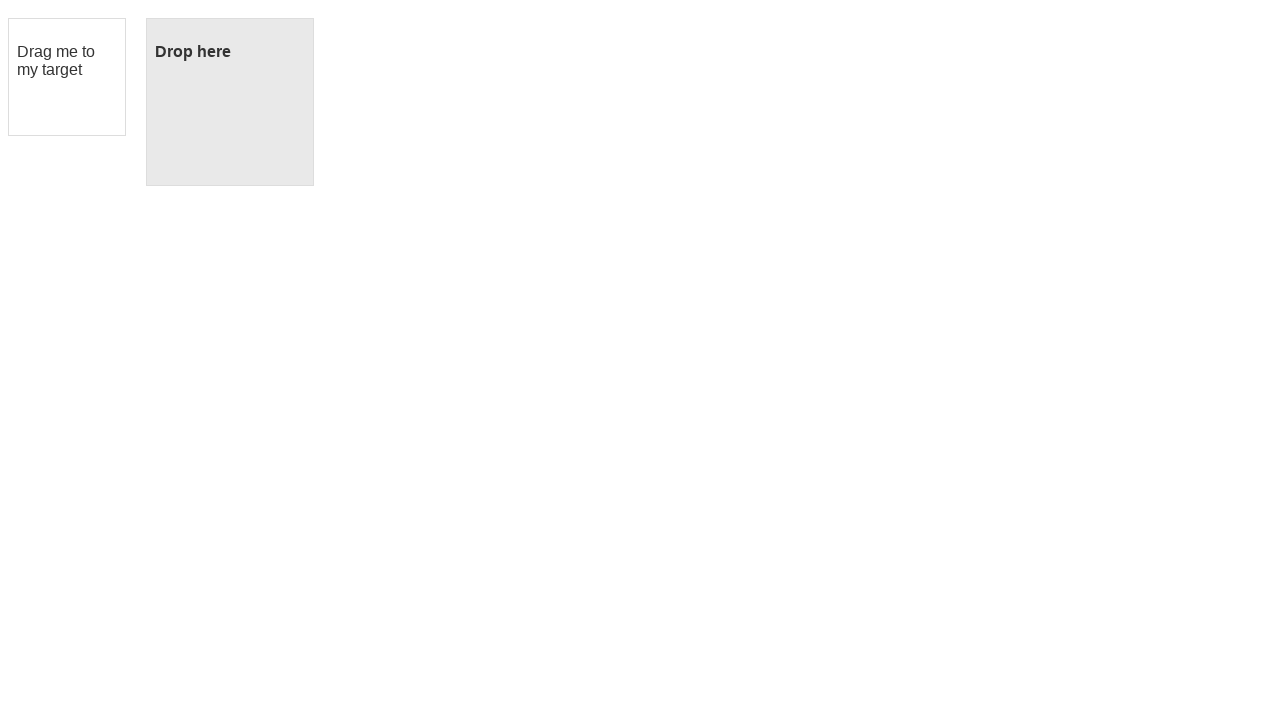

Waited for droppable element to load
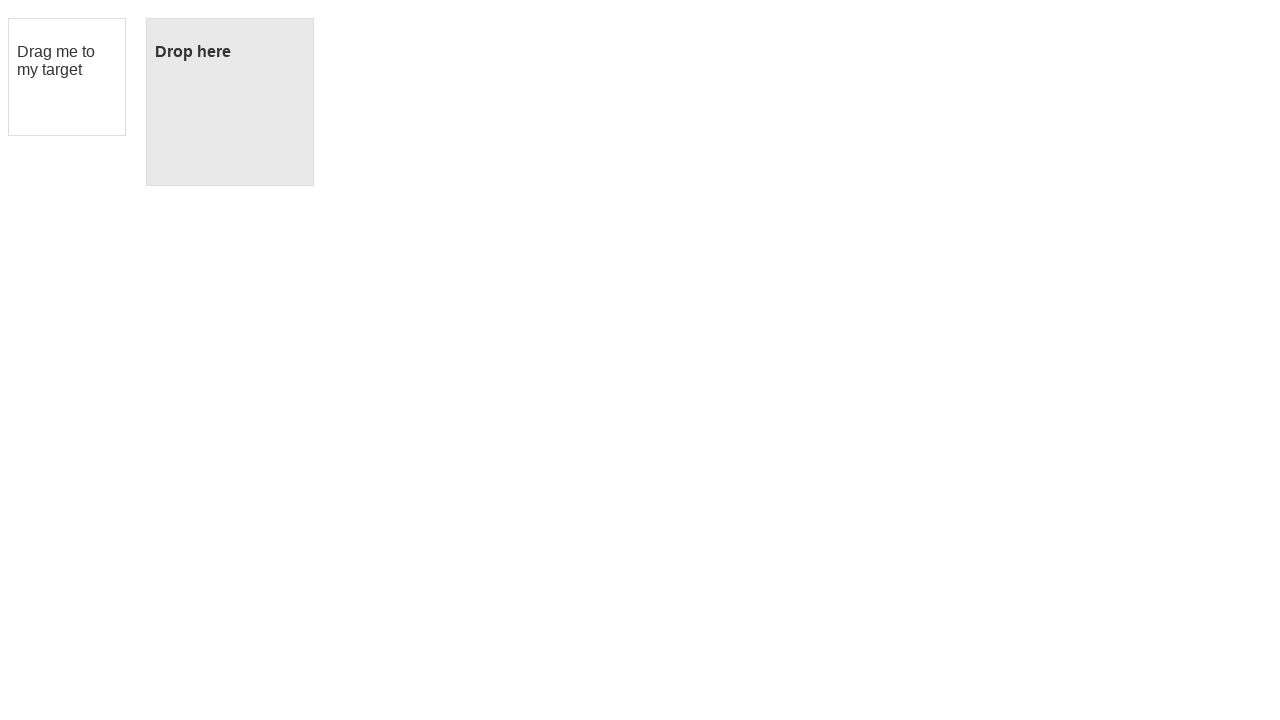

Dragged element to drop zone successfully at (230, 102)
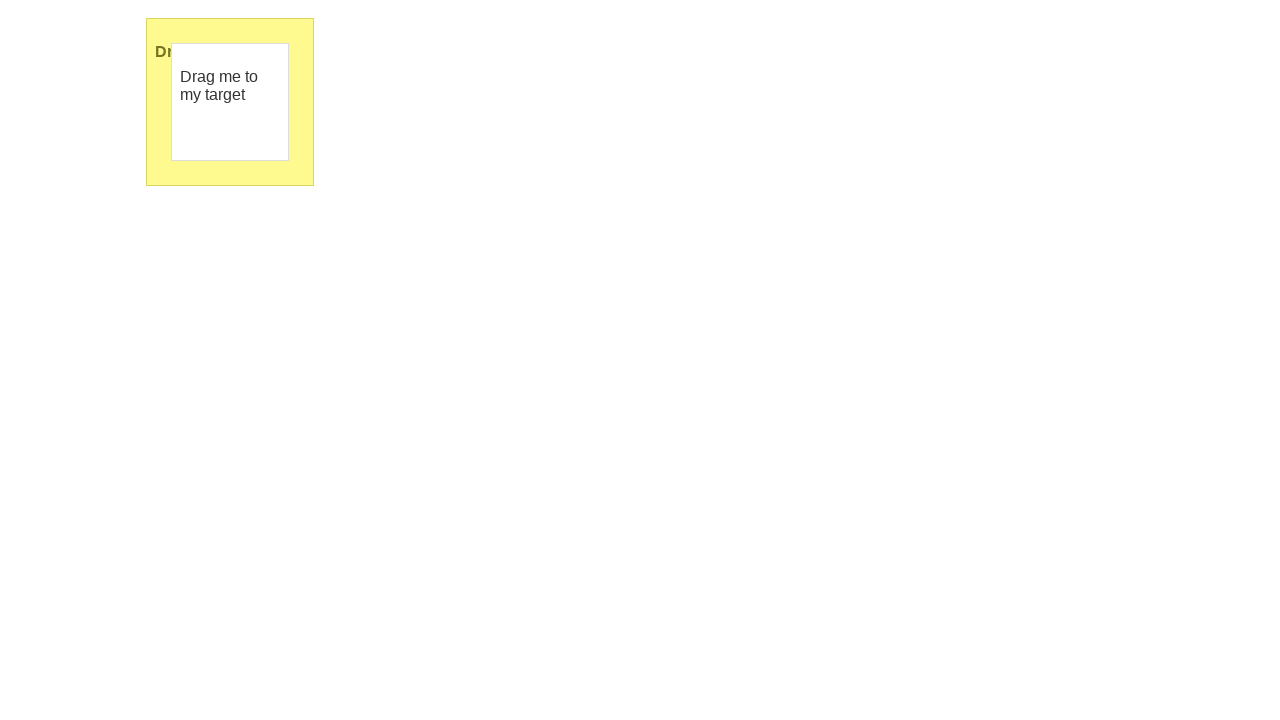

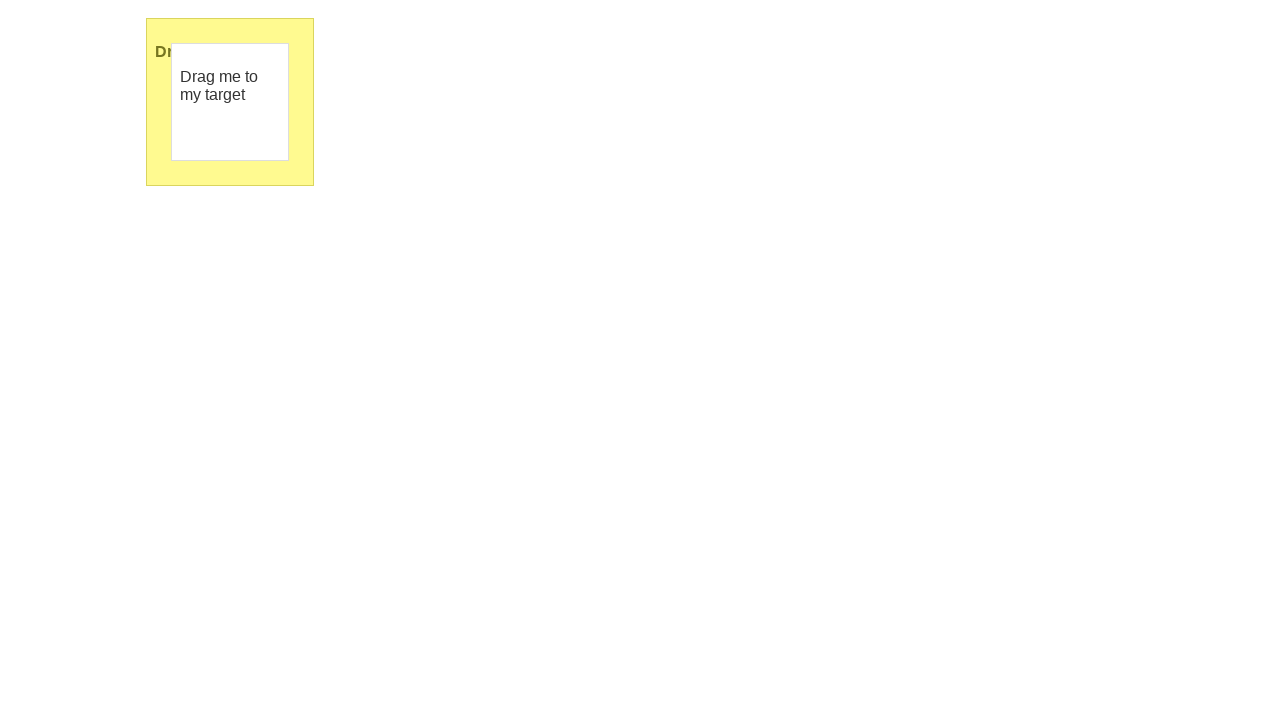